Tests browser forward navigation by going to another site, going back, then going forward again

Starting URL: https://store.steampowered.com/?l=russian

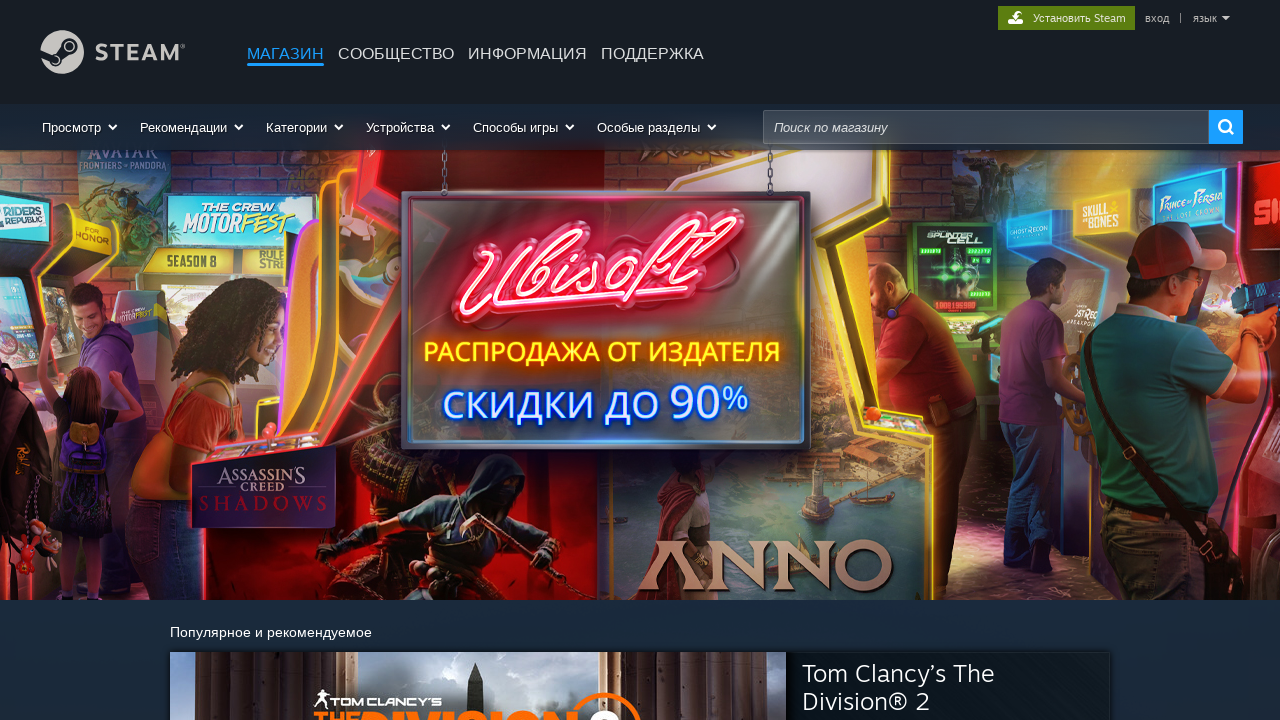

Navigated to Steam store in Russian
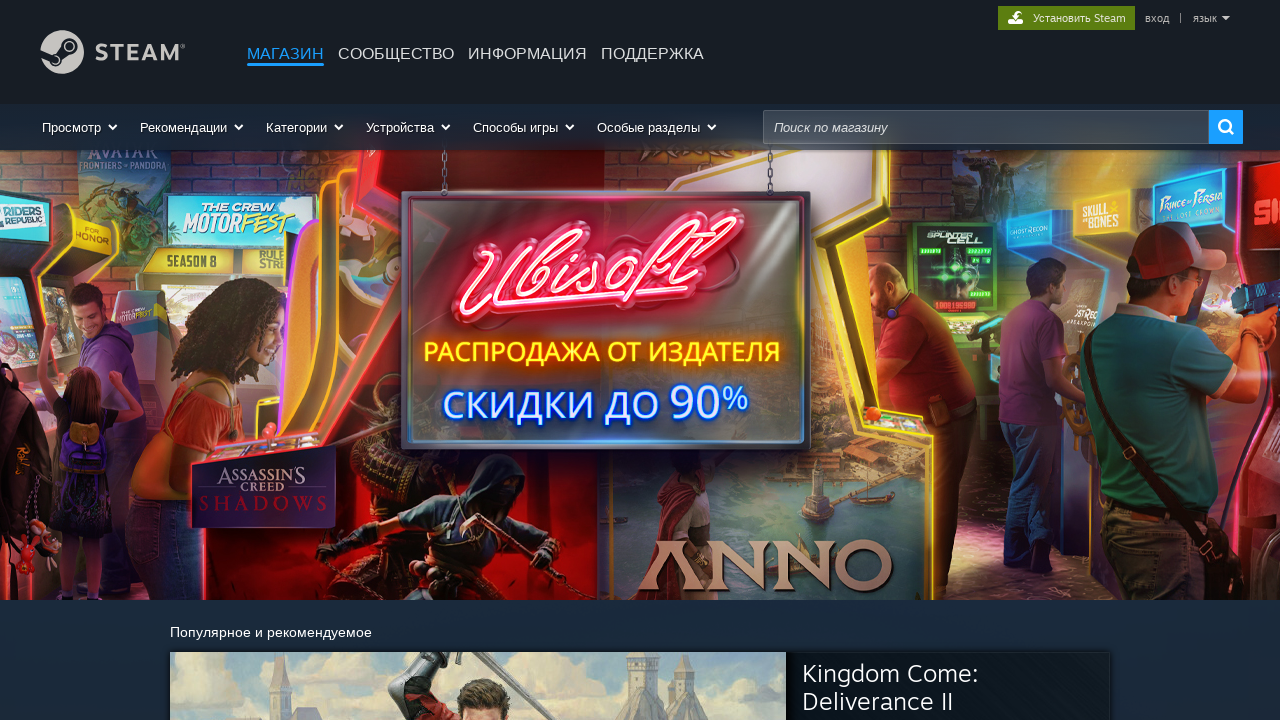

Navigated to another website (button-one.ru)
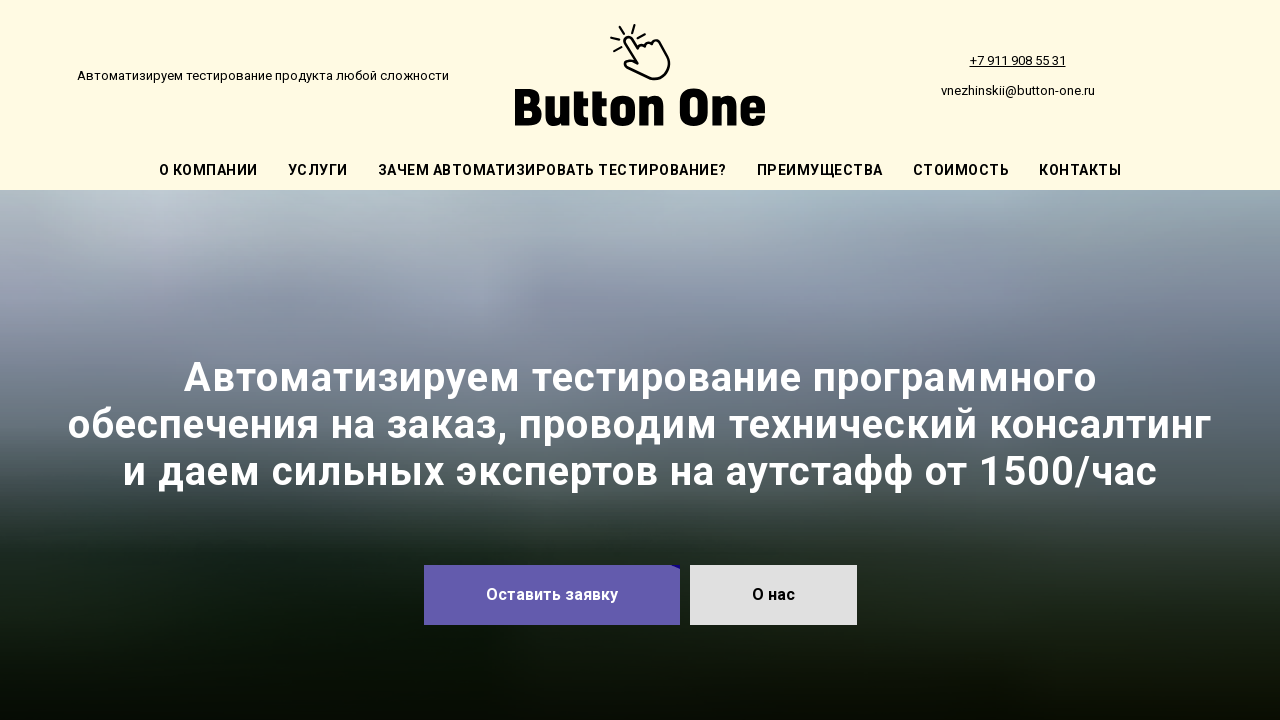

Navigated back to Steam store
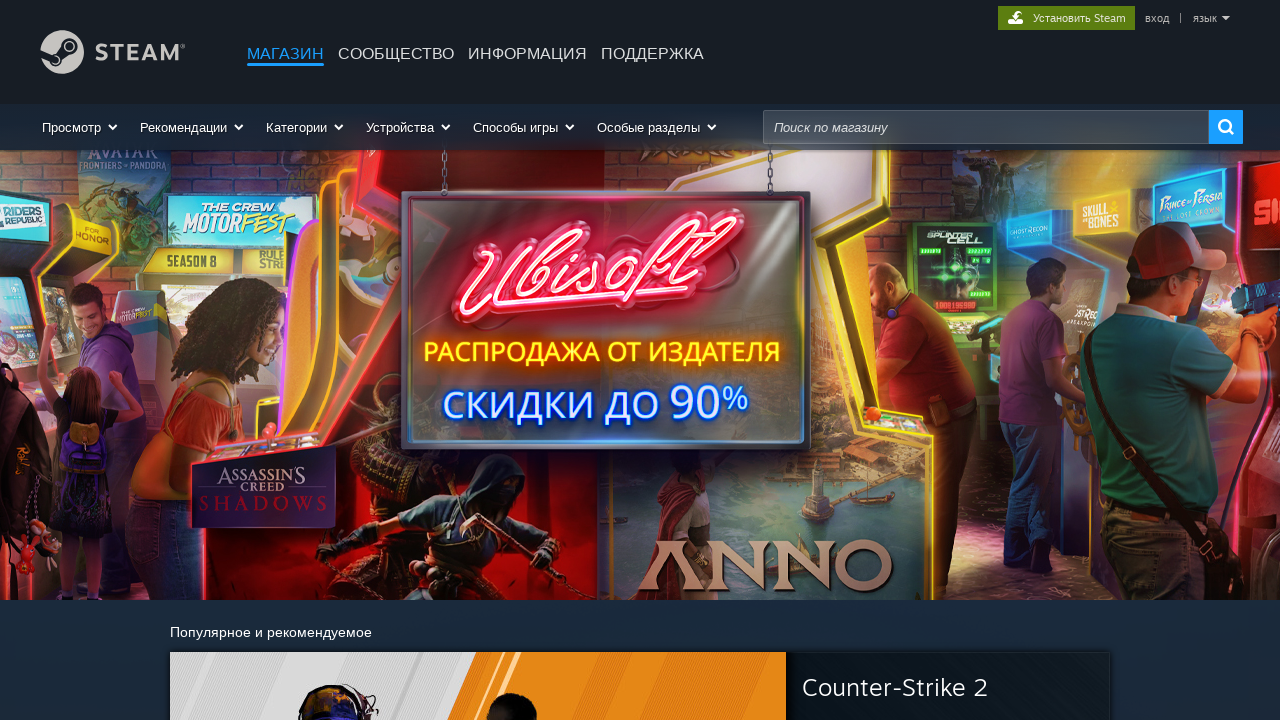

Navigated forward to button-one.ru
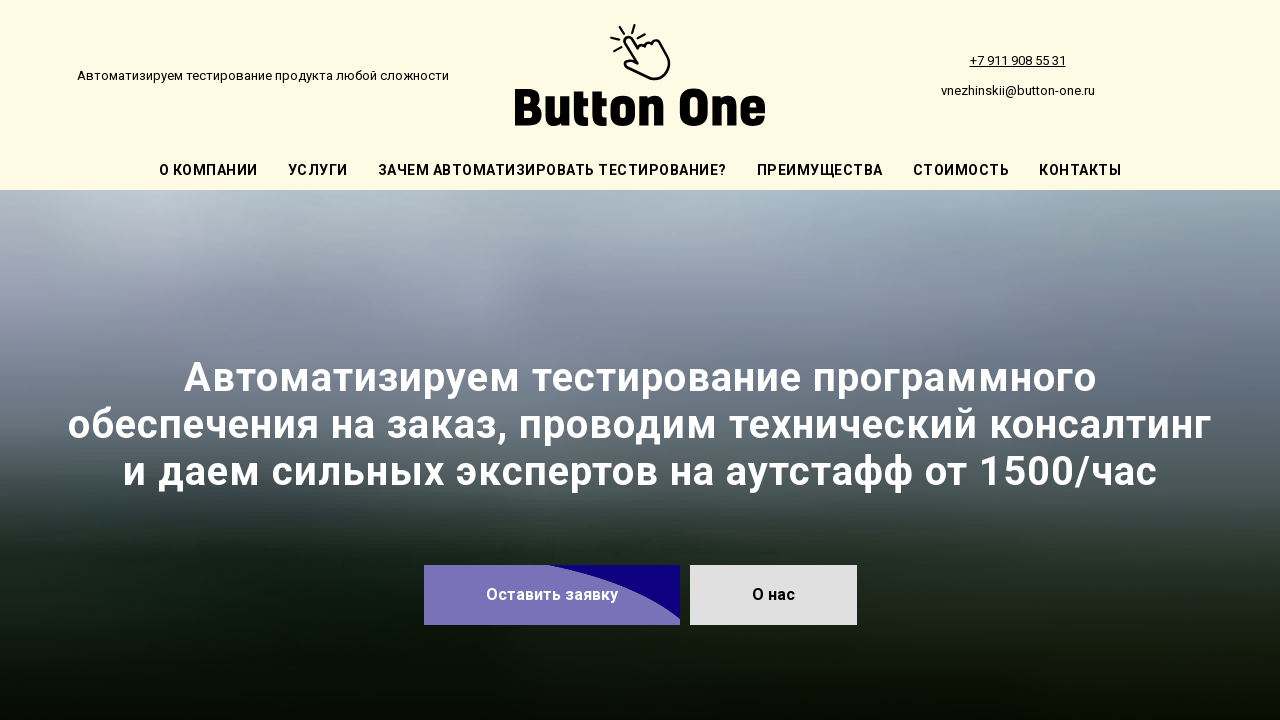

Verified current URL is button-one.ru
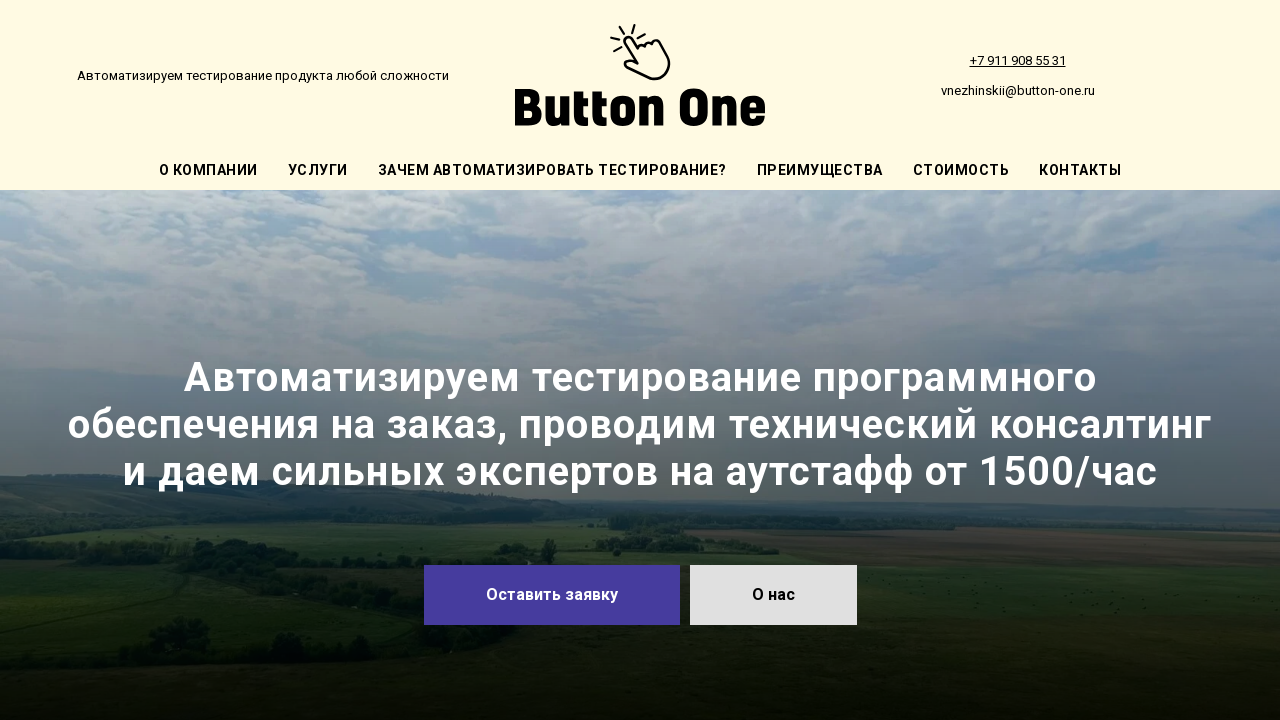

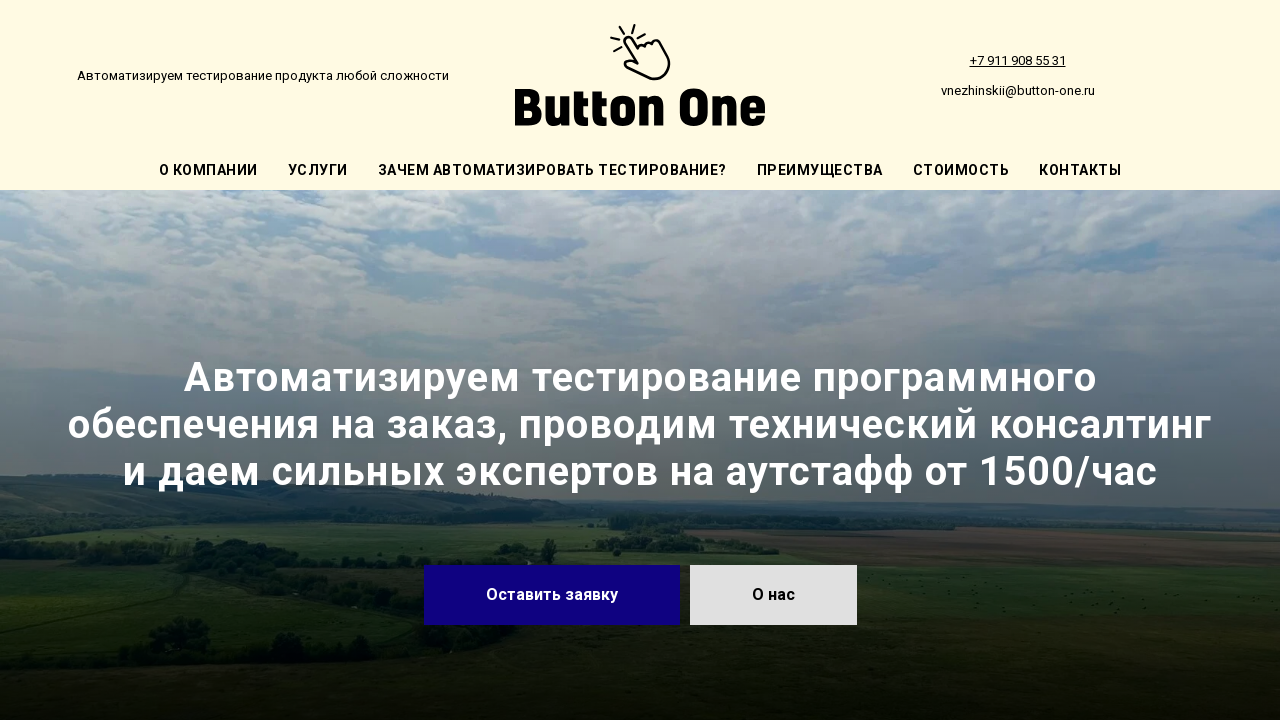